Tests the checkboxradio widget by selecting radio buttons and checkboxes

Starting URL: https://jqueryui.com/

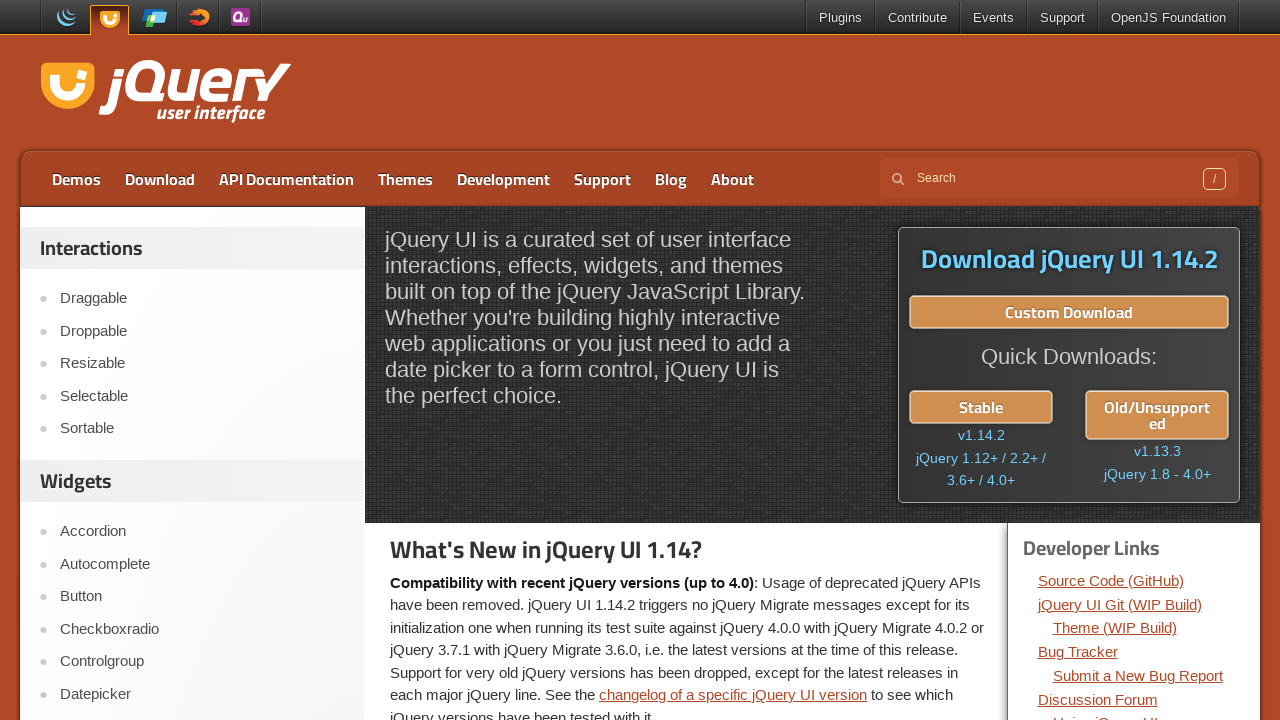

Clicked on Checkboxradio link at (202, 629) on a:text('Checkboxradio')
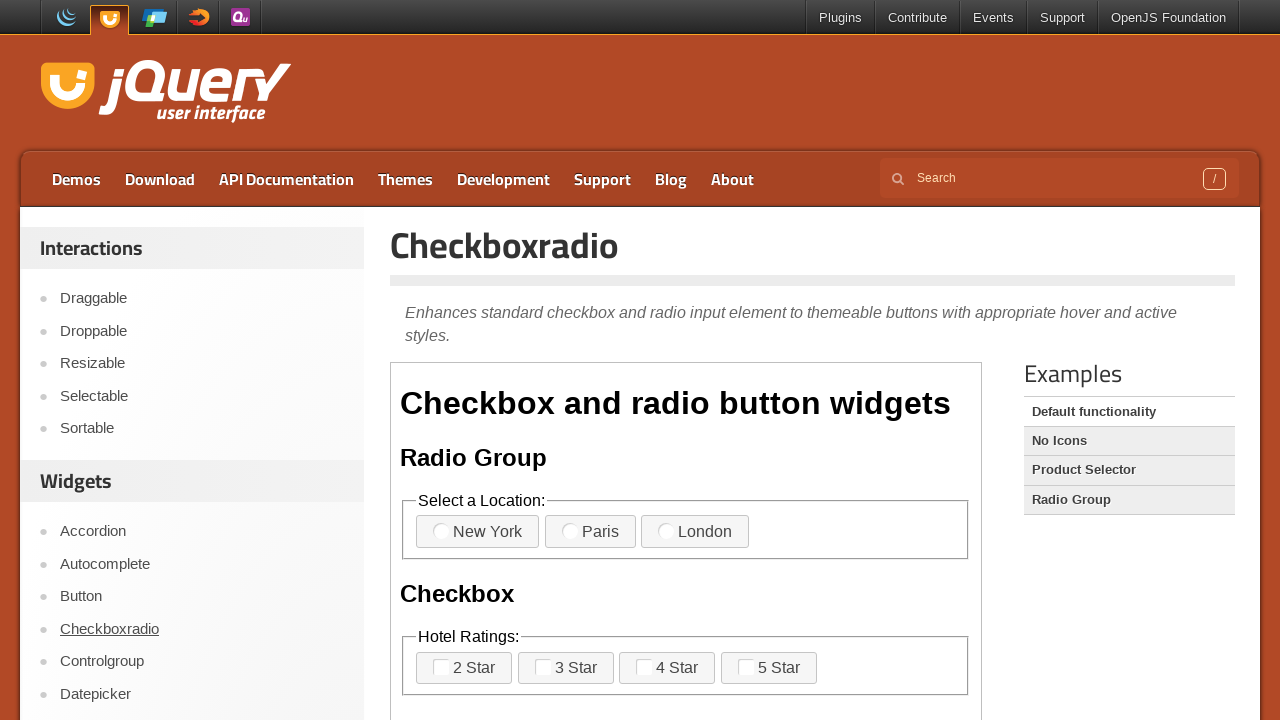

Located demo iframe
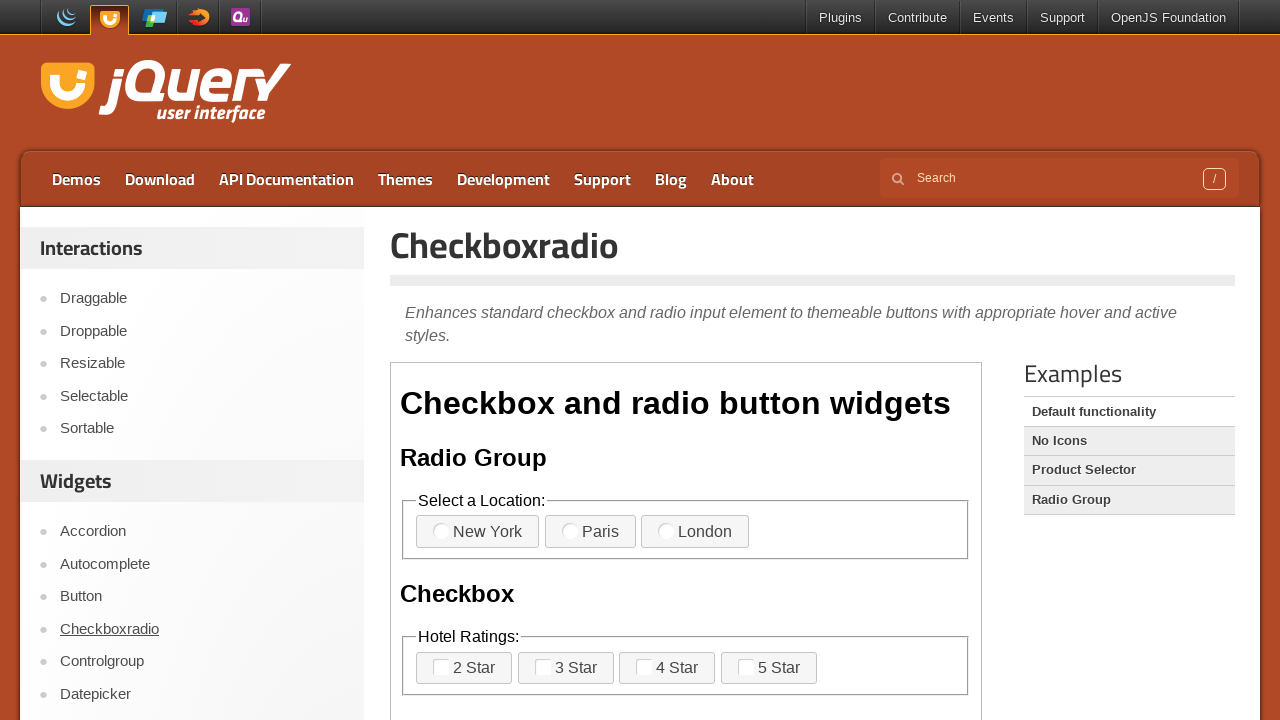

Clicked first radio button label at (478, 532) on iframe.demo-frame >> nth=0 >> internal:control=enter-frame >> label.ui-checkboxr
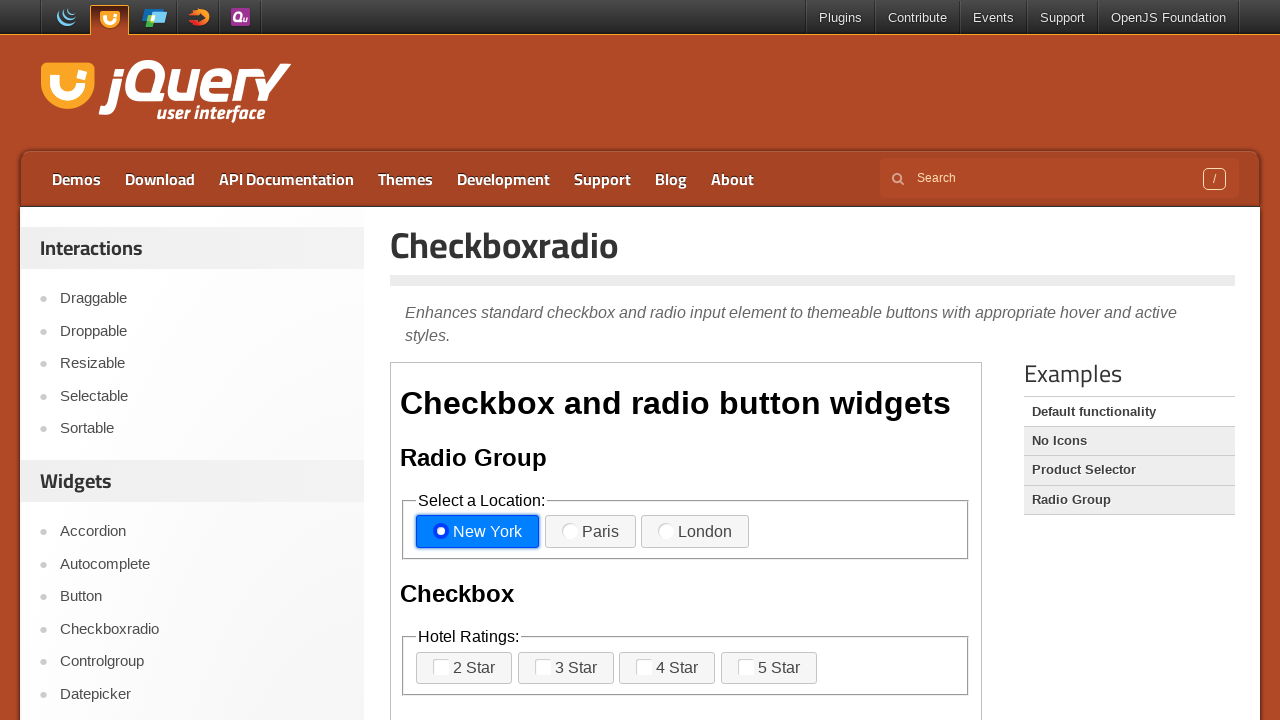

Clicked '5 Star' checkbox at (769, 668) on iframe.demo-frame >> nth=0 >> internal:control=enter-frame >> label:text('5 Star
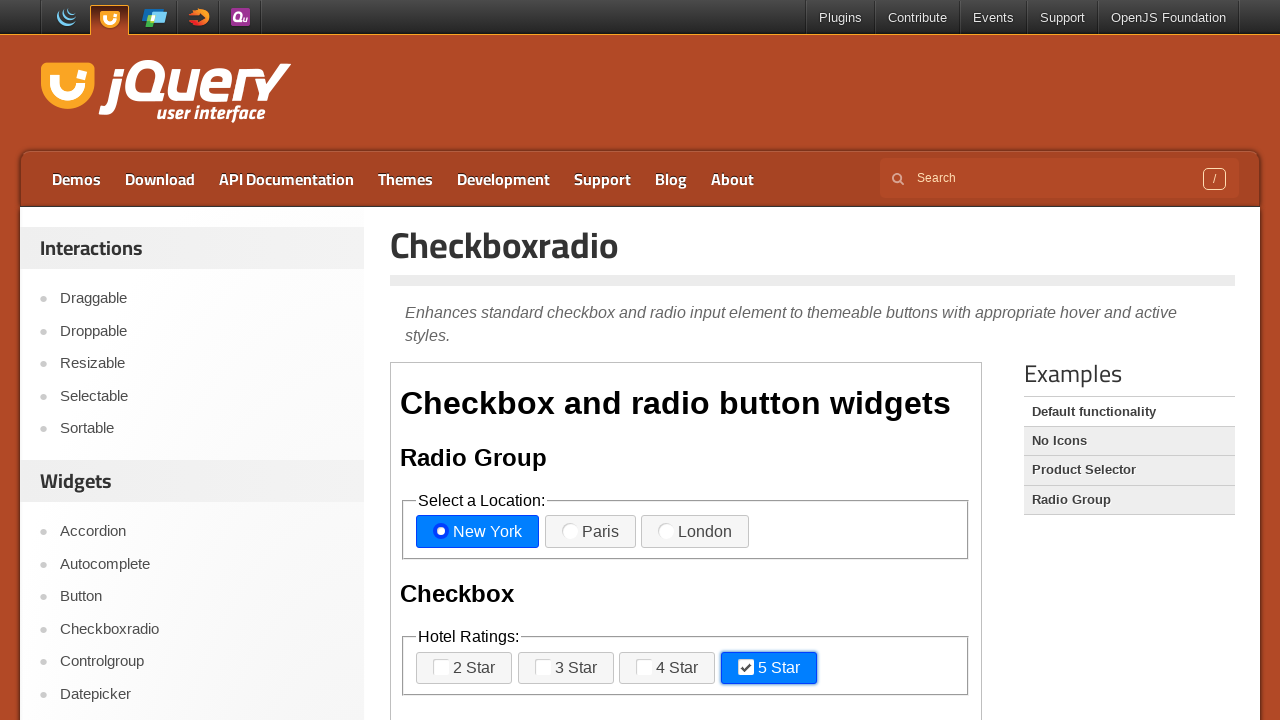

Clicked '1 King' checkbox at (832, 361) on iframe.demo-frame >> nth=0 >> internal:control=enter-frame >> label:text('1 King
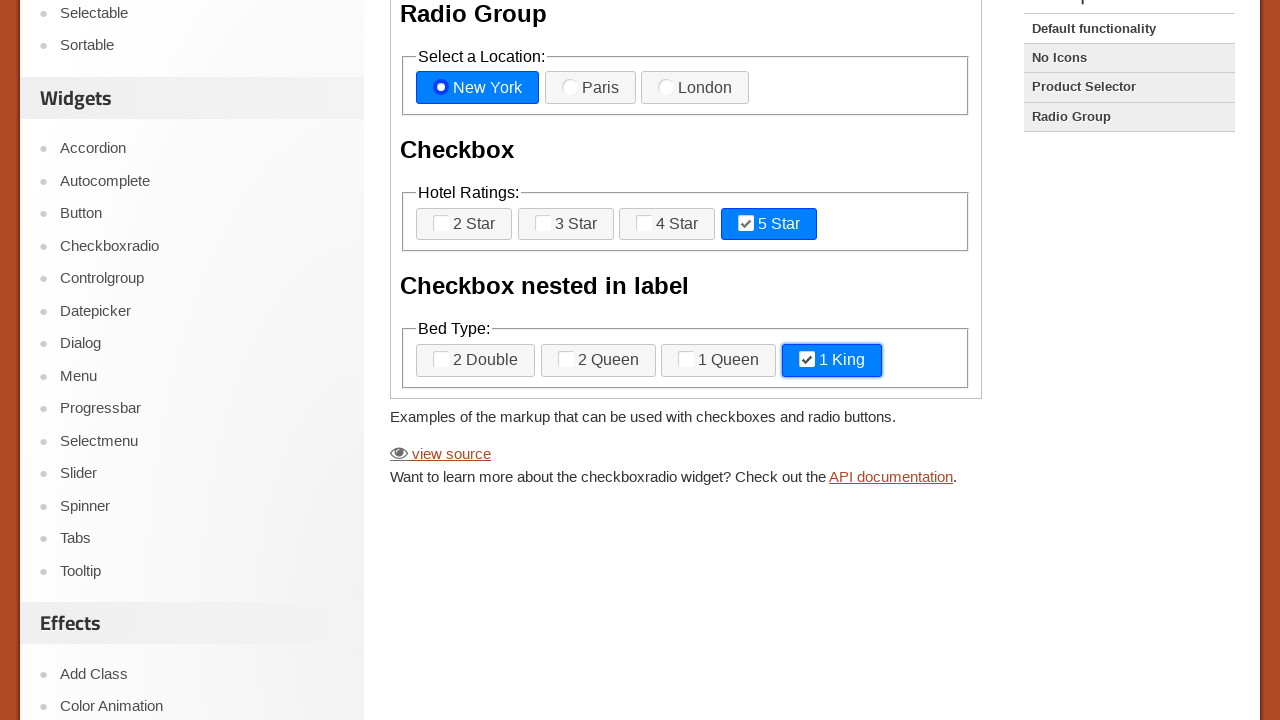

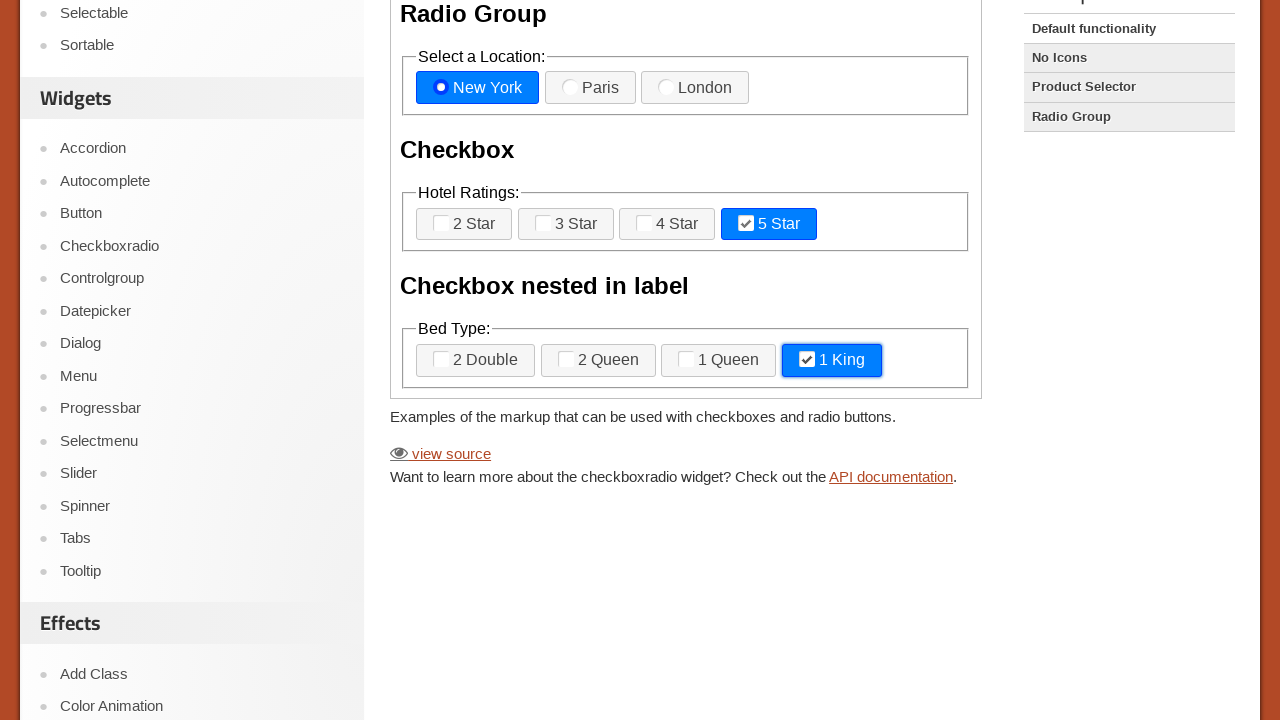